Tests form input functionality by navigating to a test automation practice page and filling in a name field

Starting URL: https://testautomationpractice.blogspot.com/

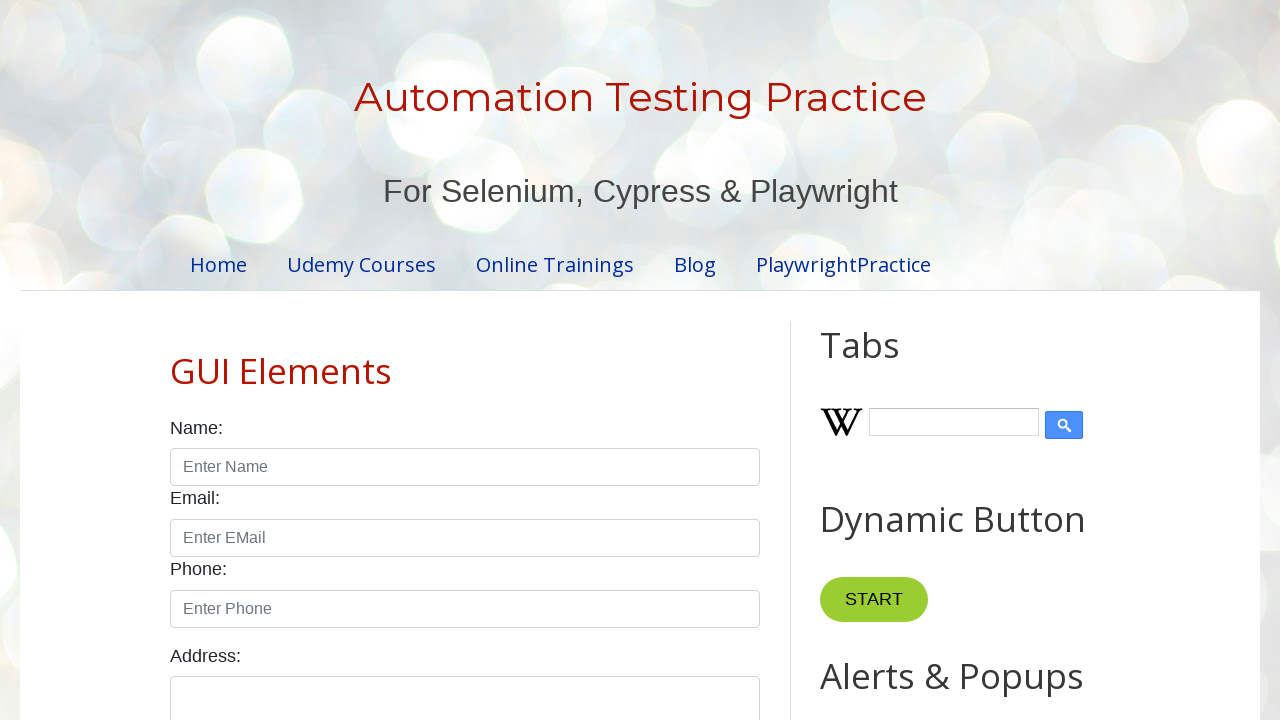

Navigated to test automation practice page
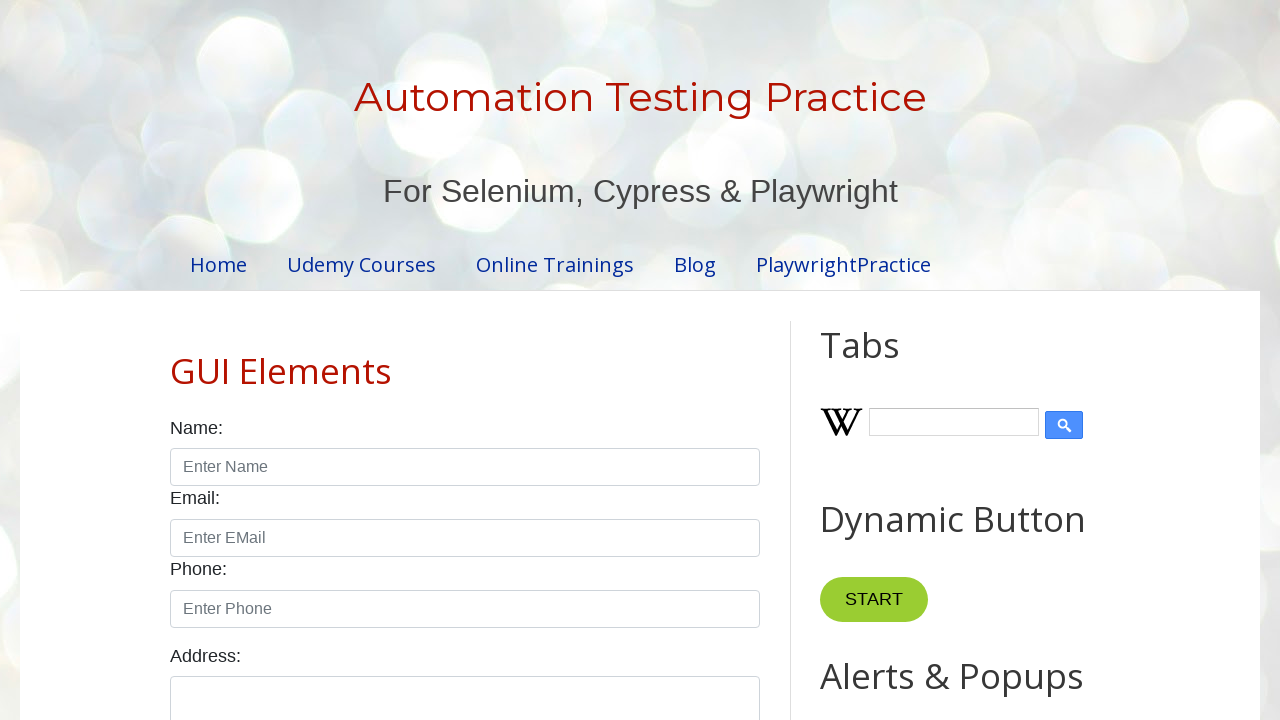

Filled name field with 'Ragul' on //*[@id='name']
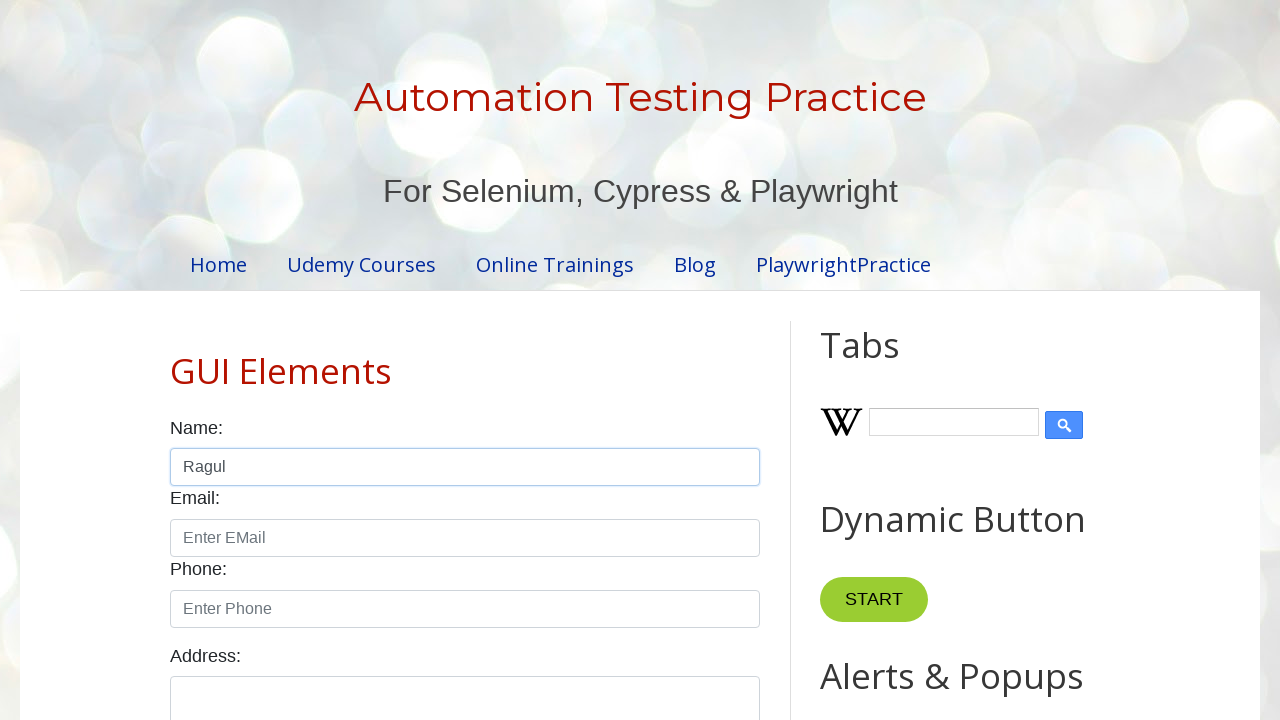

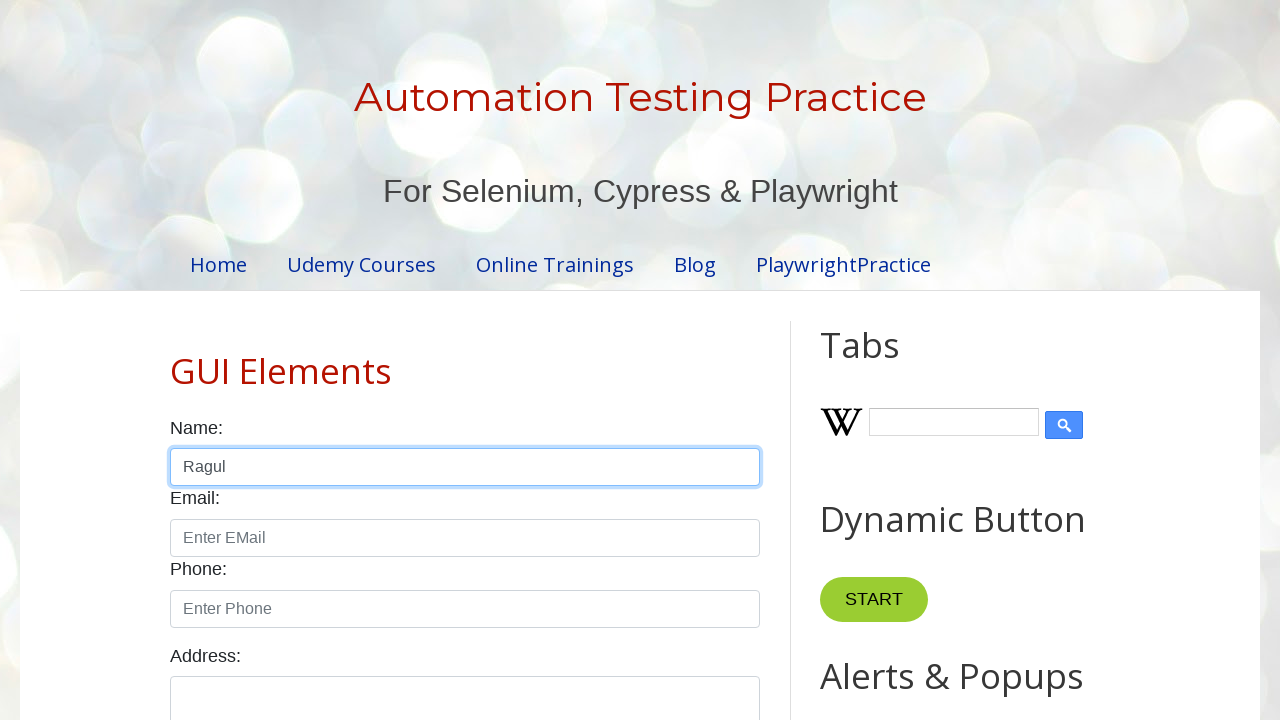